Navigates to the BCCI cricket website and verifies that the element with class "text-black" contains the expected text "Latest News"

Starting URL: https://www.bcci.tv/

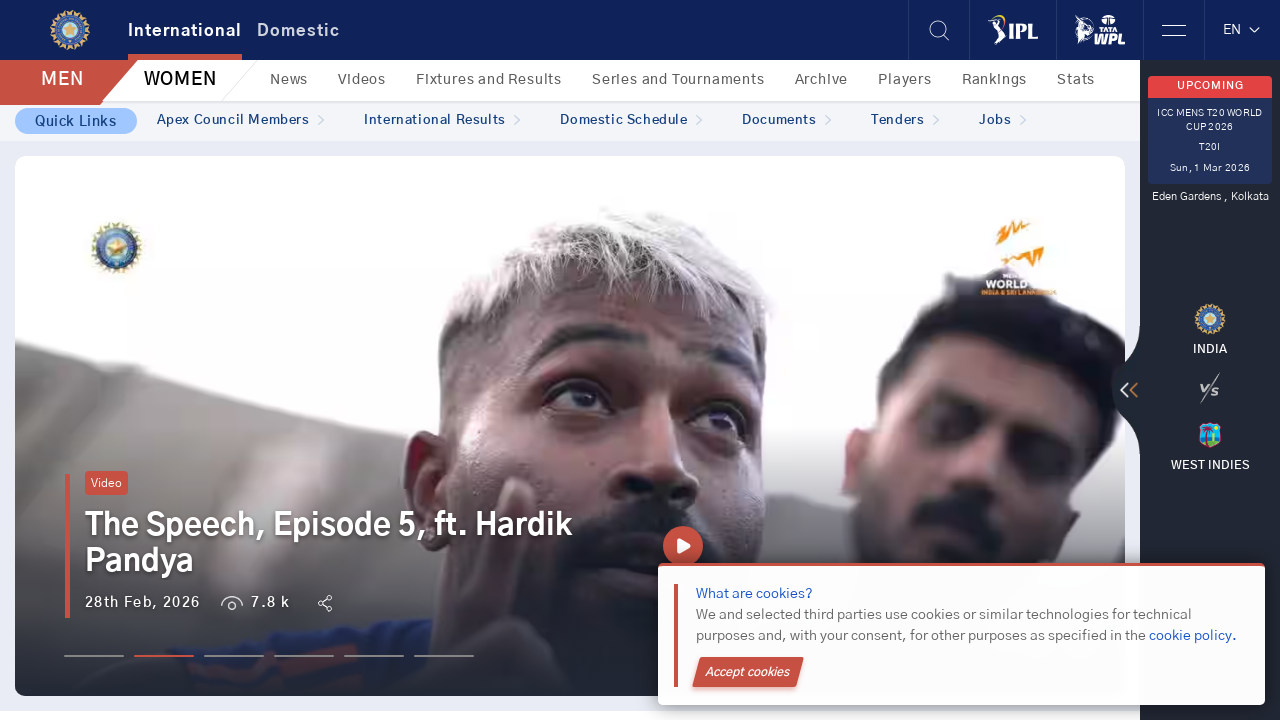

Navigated to BCCI cricket website
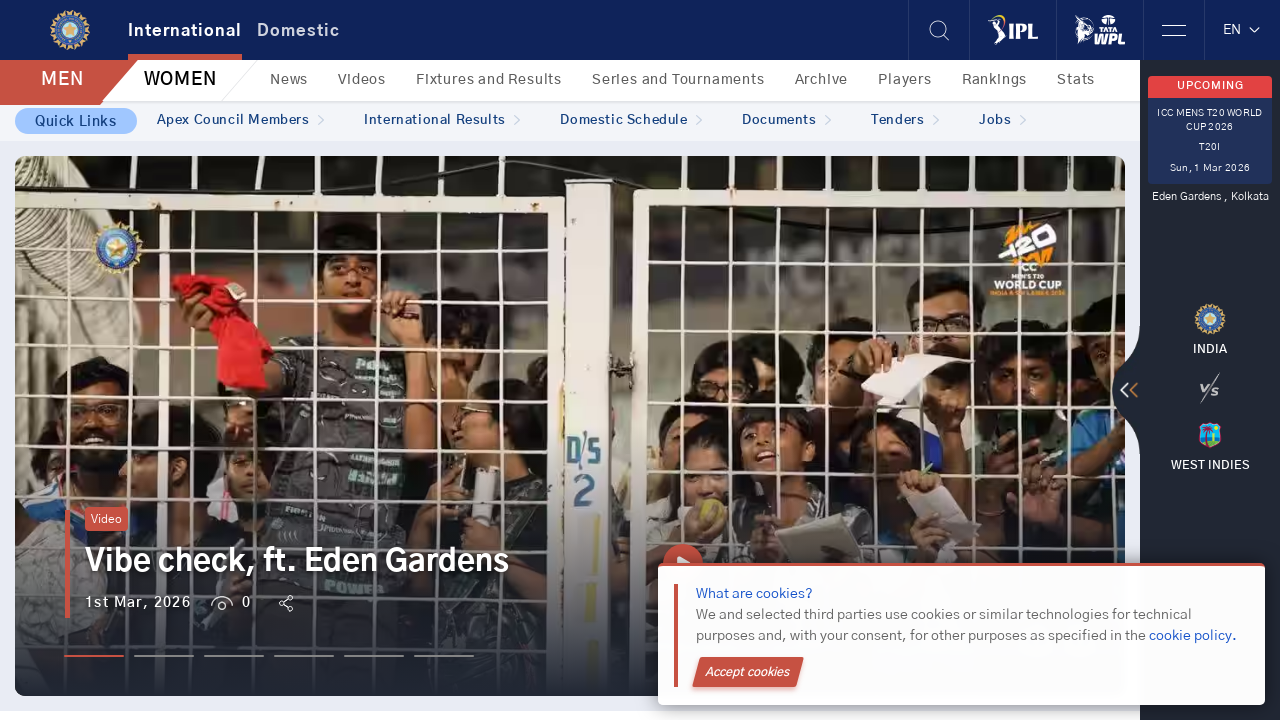

Element with class 'text-black' is visible
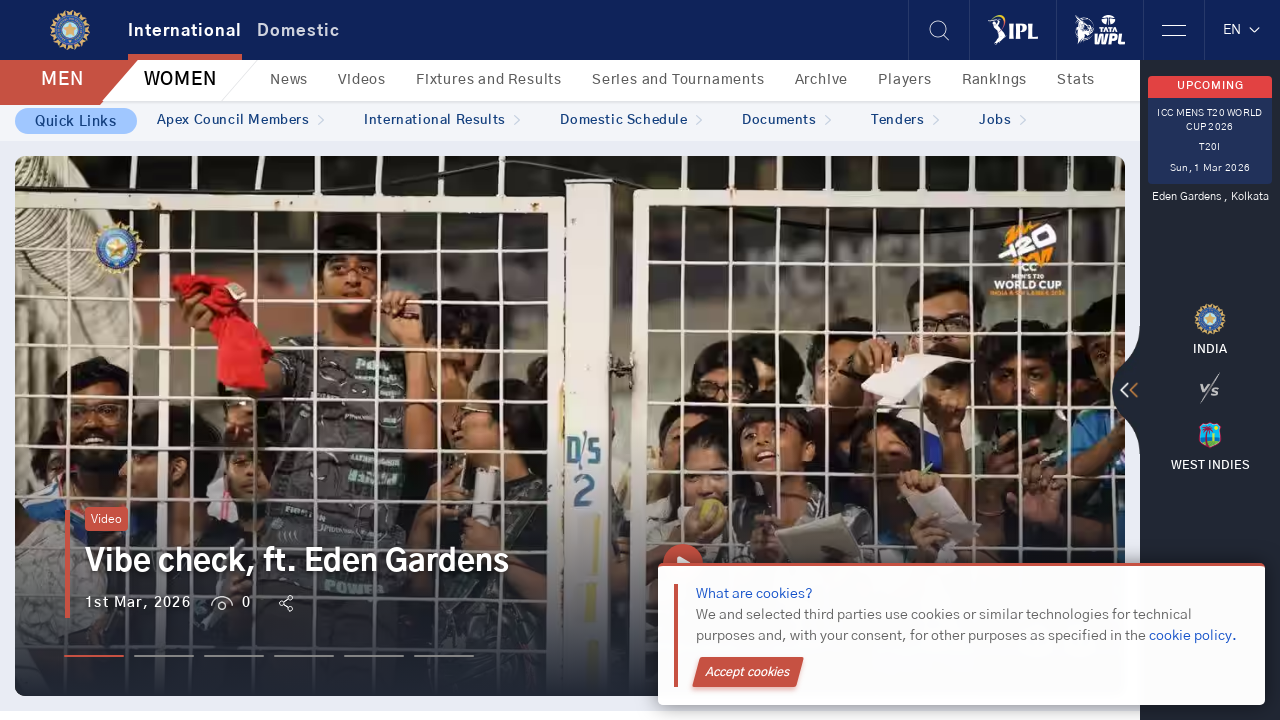

Retrieved text content from element with class 'text-black'
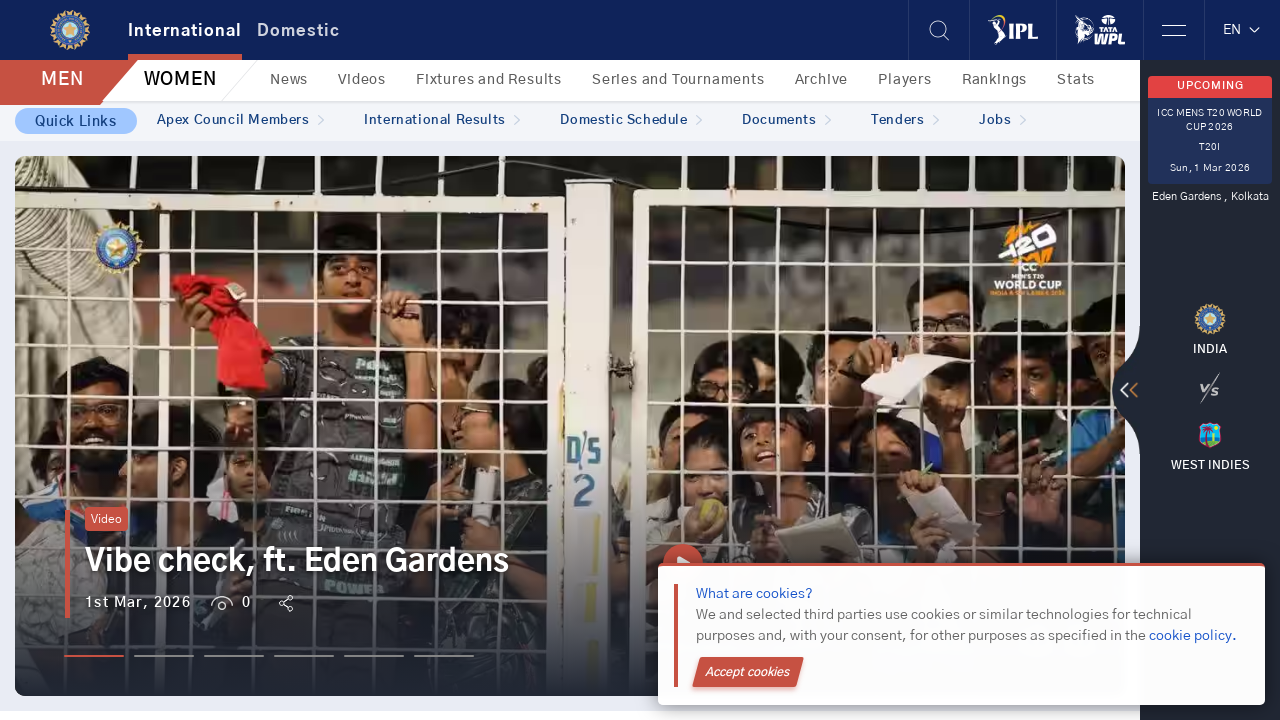

Text verification failed - expected 'Latest News' but got different text
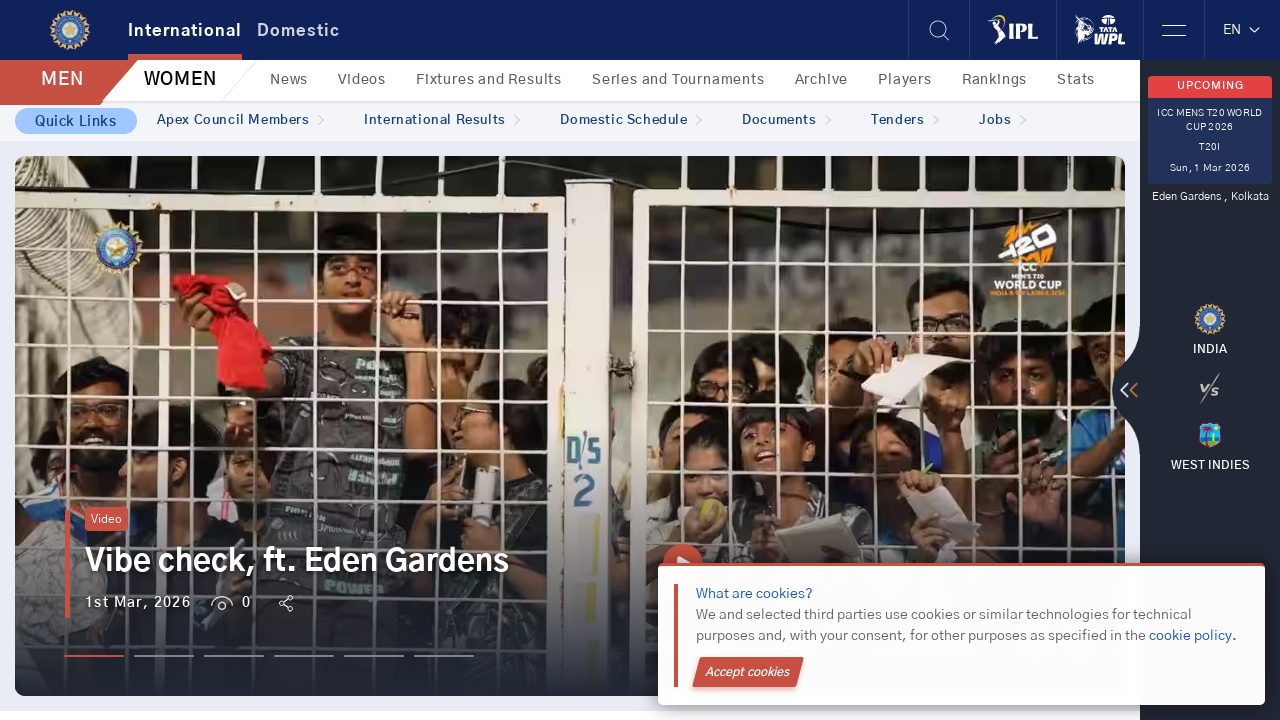

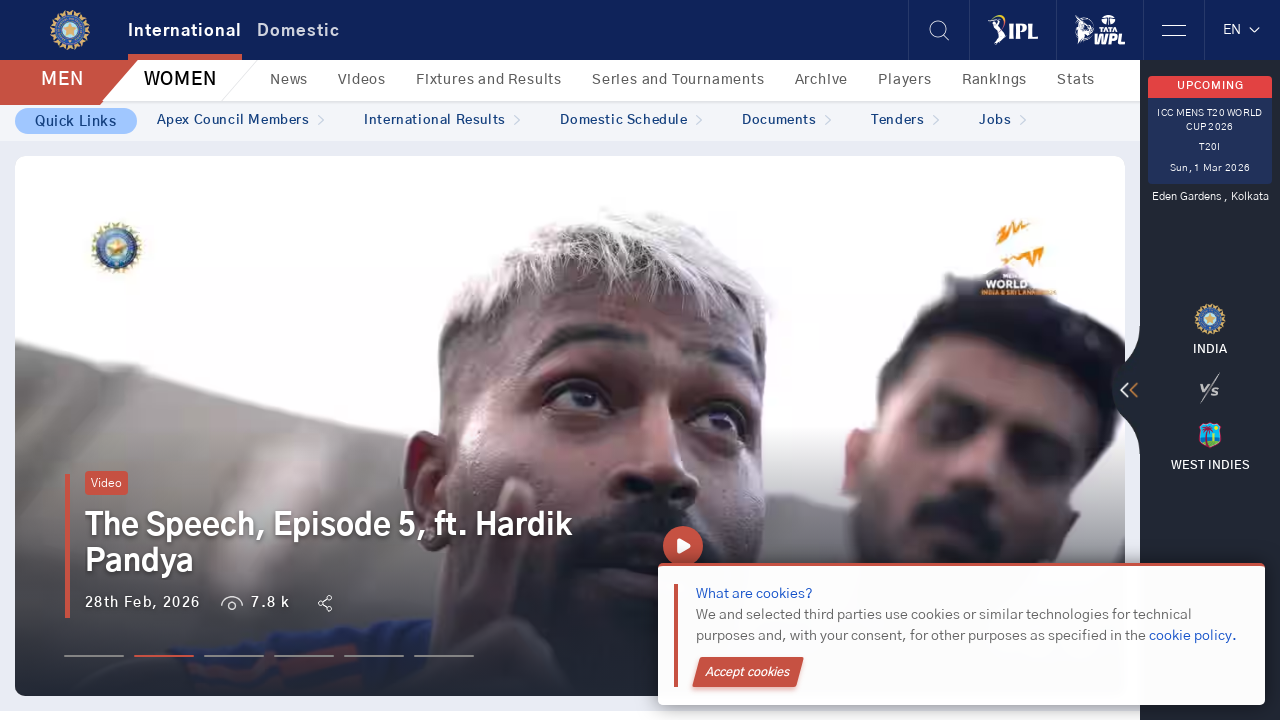